Tests drag and drop functionality by dragging elements on a jQuery UI demo page

Starting URL: http://jqueryui.com/resources/demos/draggable/scroll.html

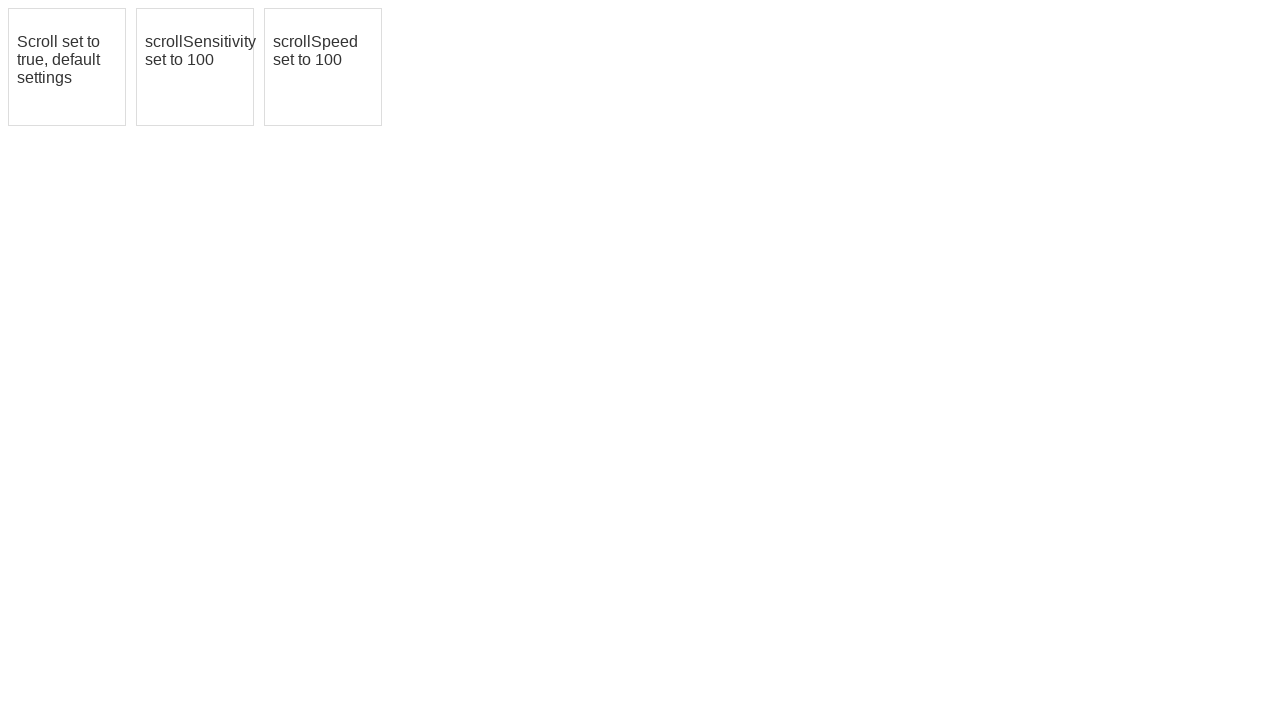

Waited for first draggable element (#draggable) to load
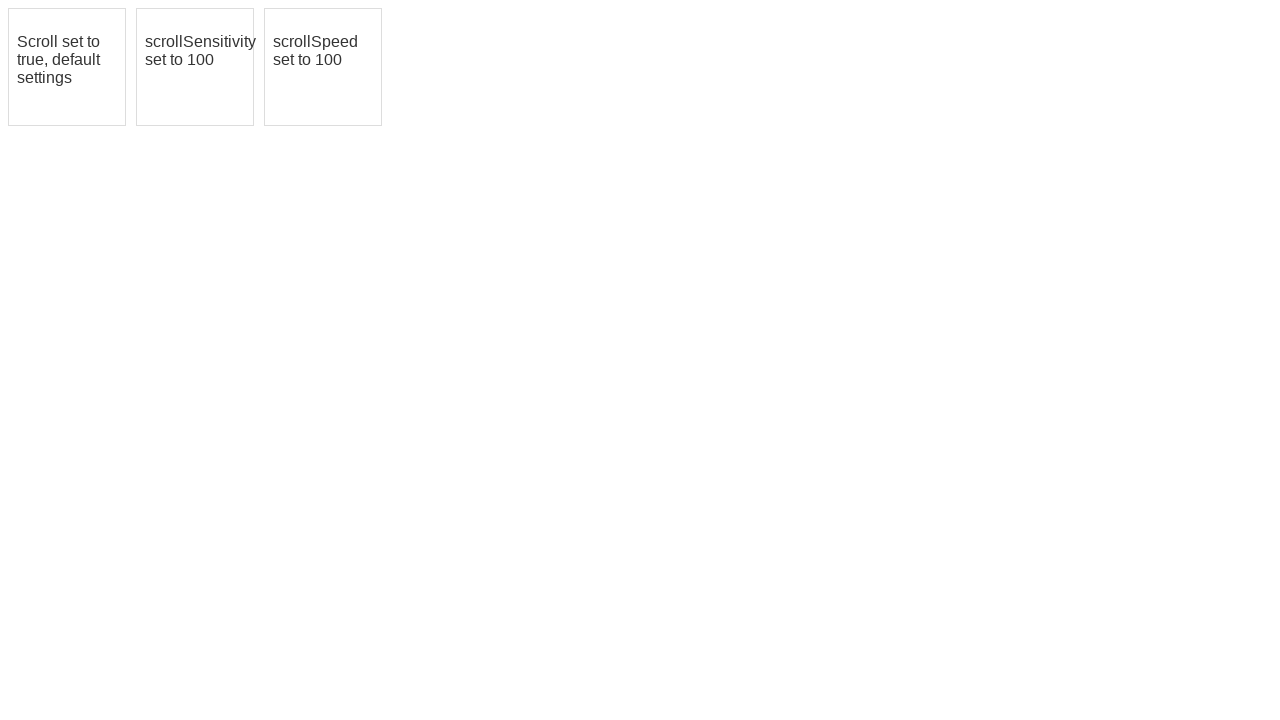

Waited for second draggable element (#draggable2) to load
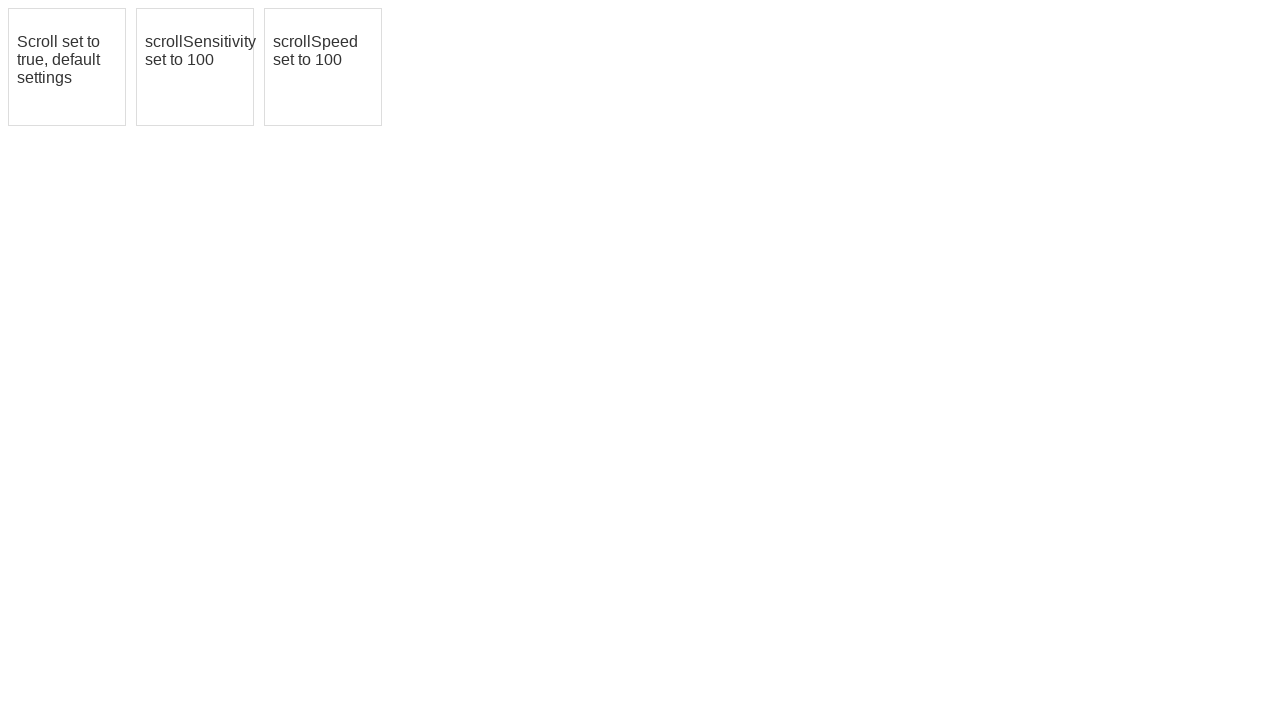

Waited for third draggable element (#draggable3) to load
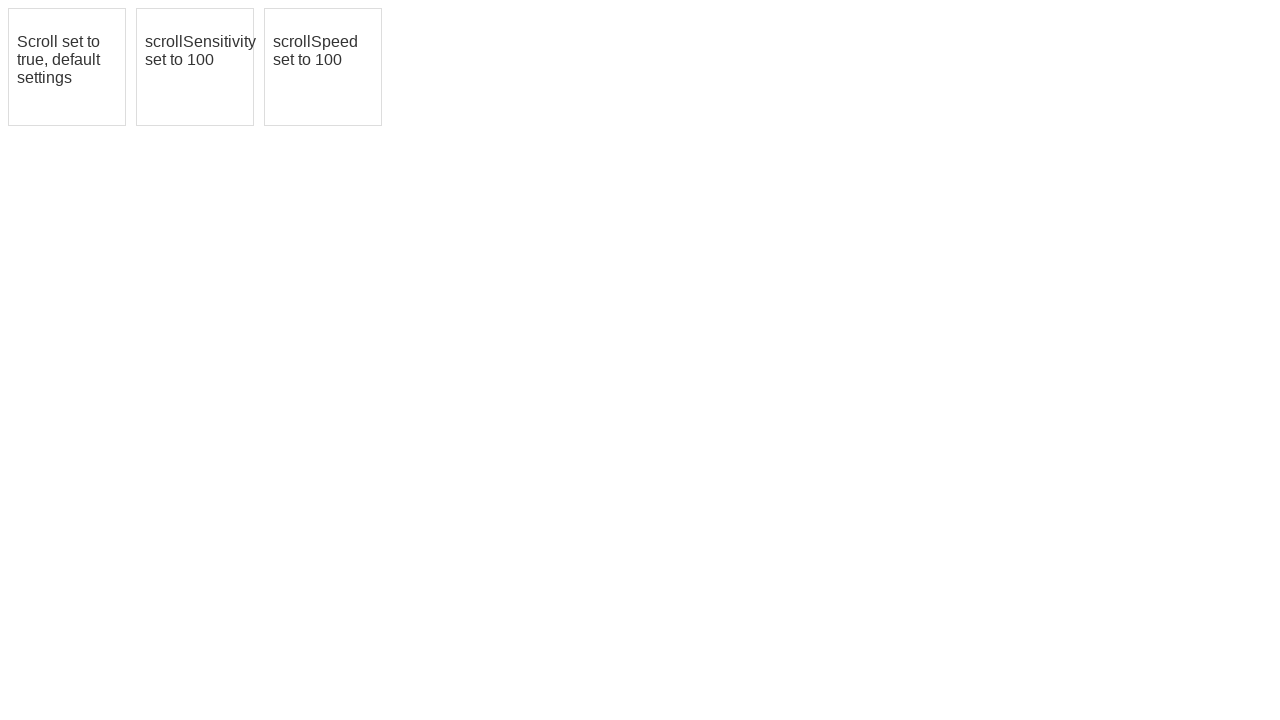

Dragged first draggable element to second draggable element's position at (195, 67)
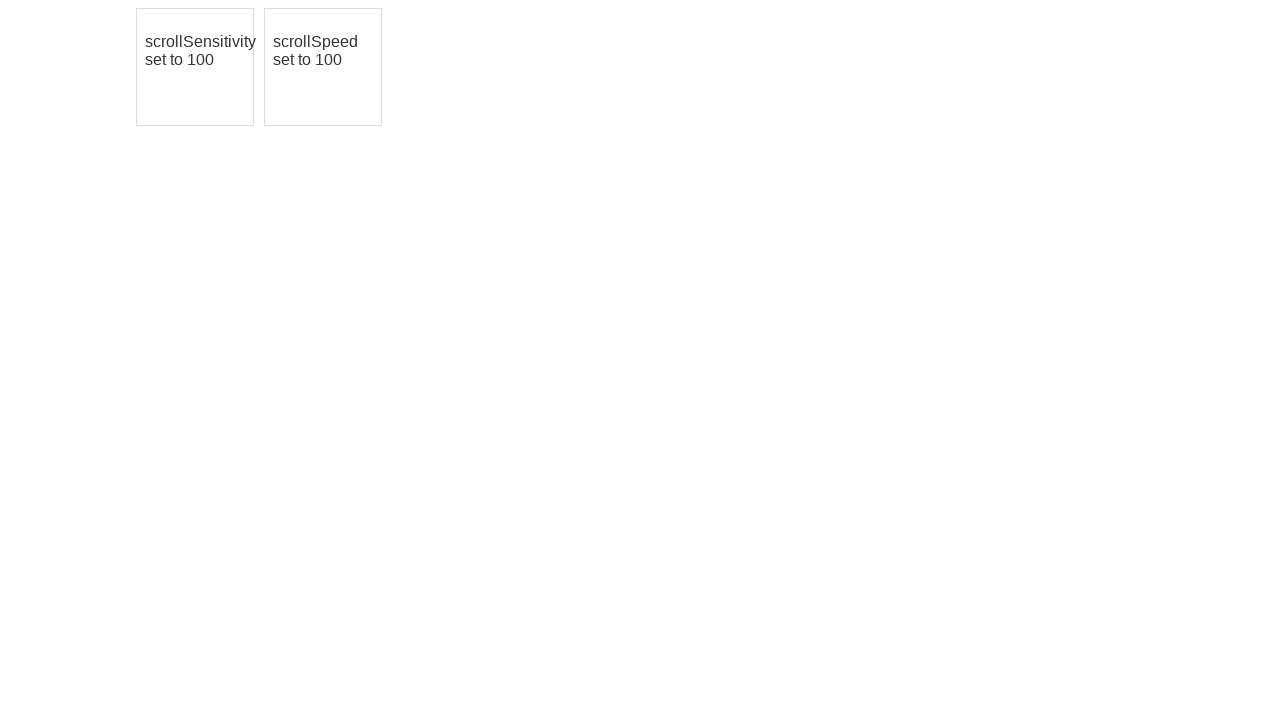

Moved mouse to center of third draggable element at (323, 67)
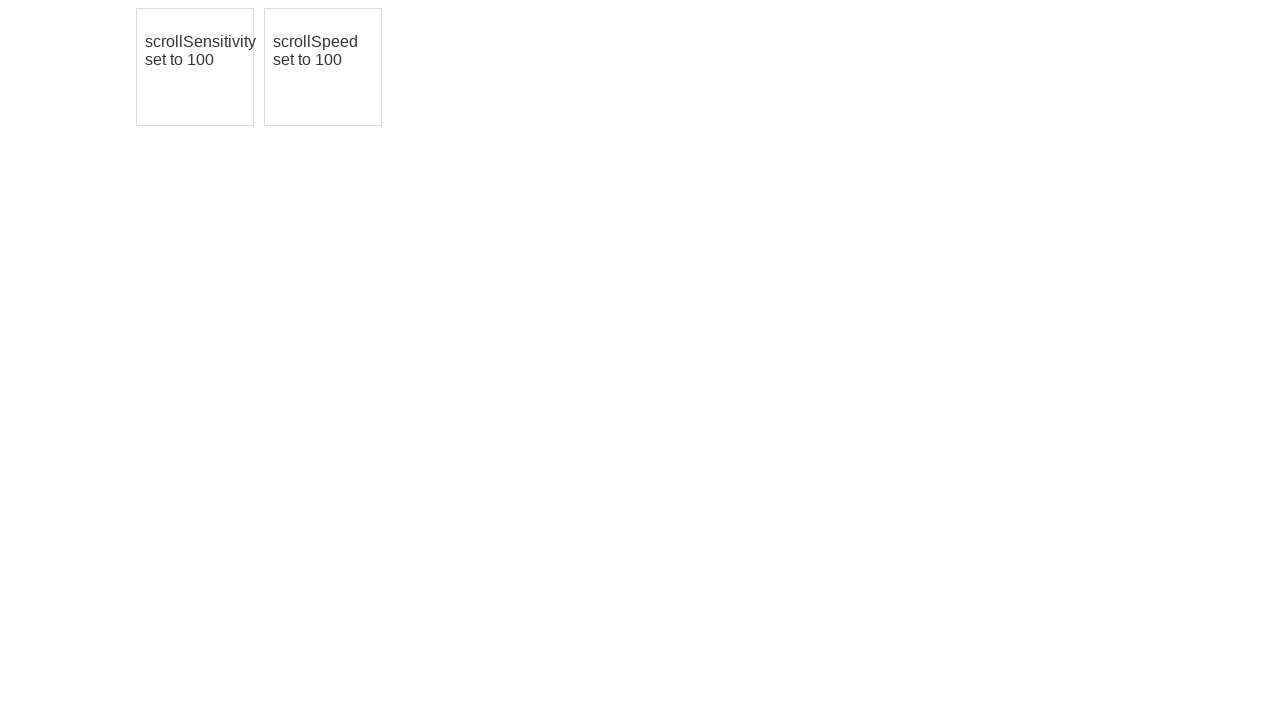

Pressed mouse button down on third draggable element at (323, 67)
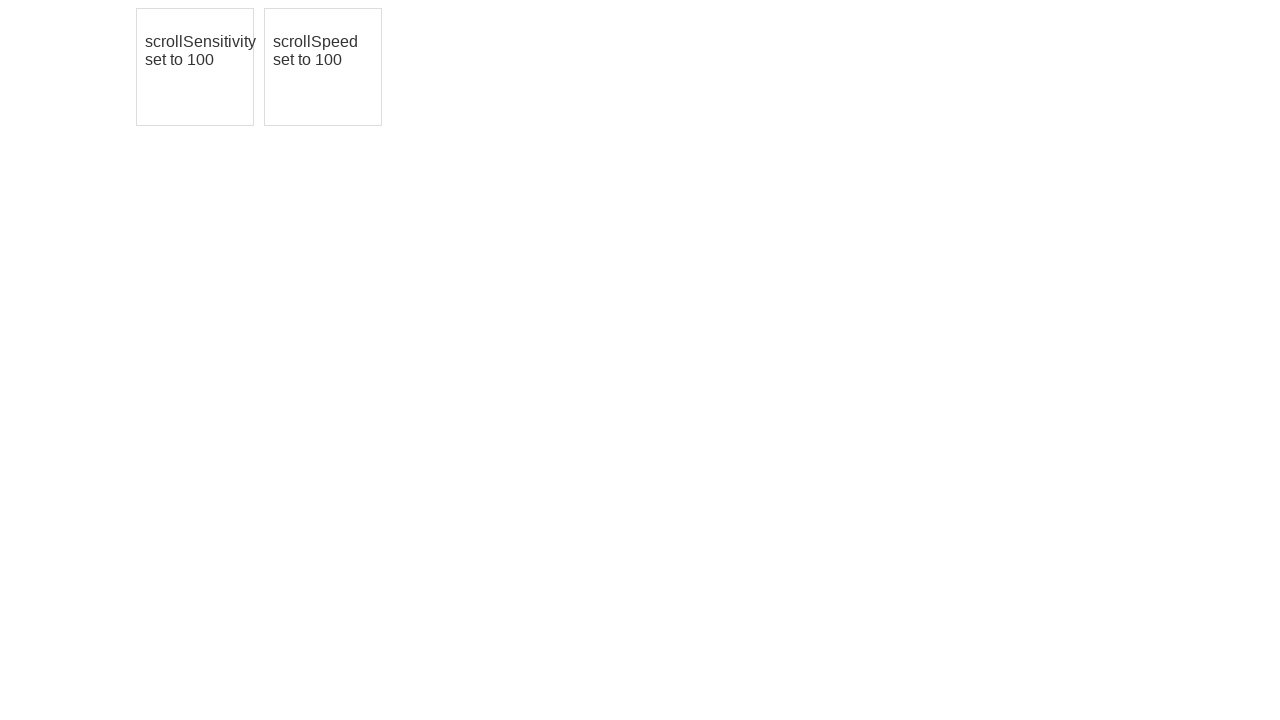

Moved mouse by offset (10, 10) while dragging at (333, 77)
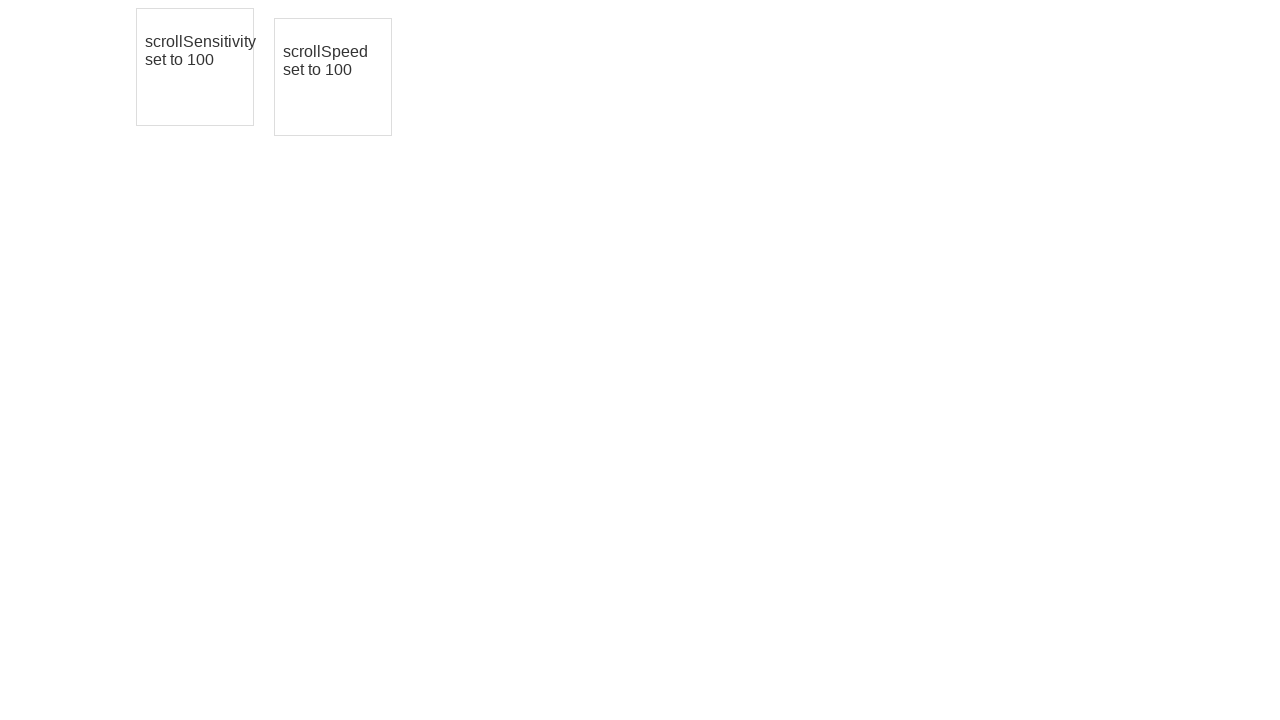

Released mouse button to complete first drag of third element at (333, 77)
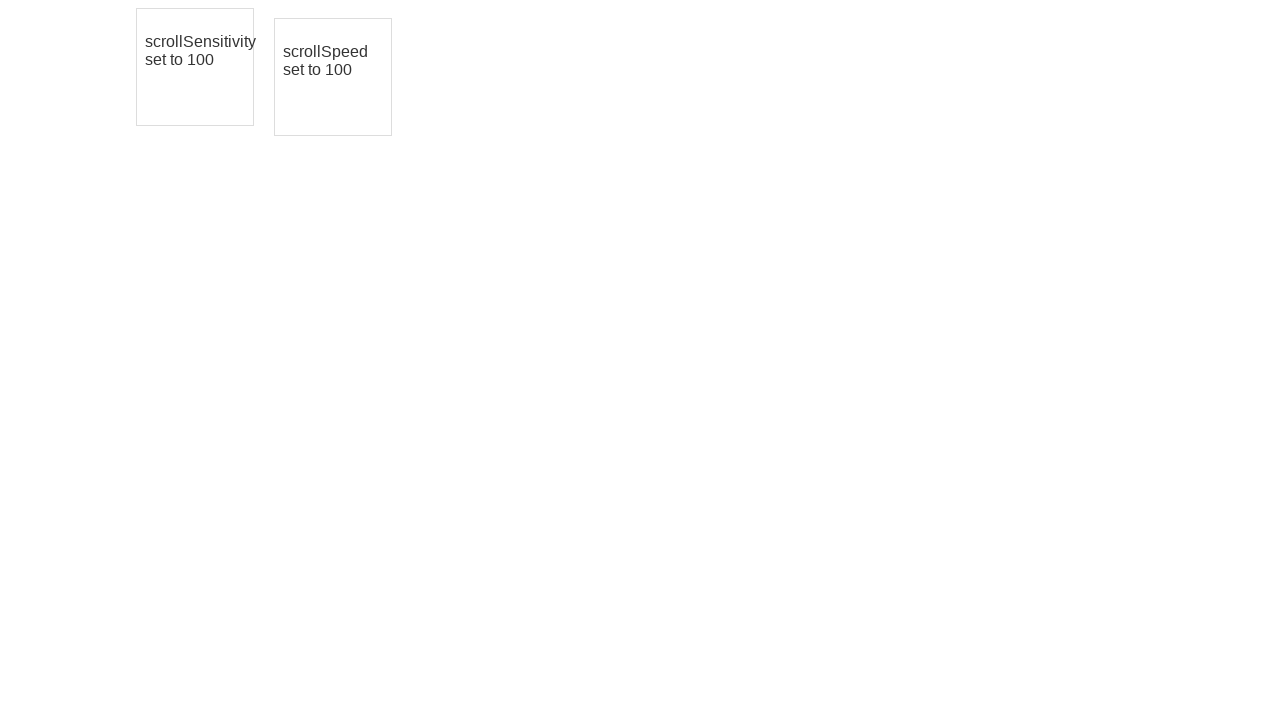

Moved mouse to position after first drag of third element at (333, 77)
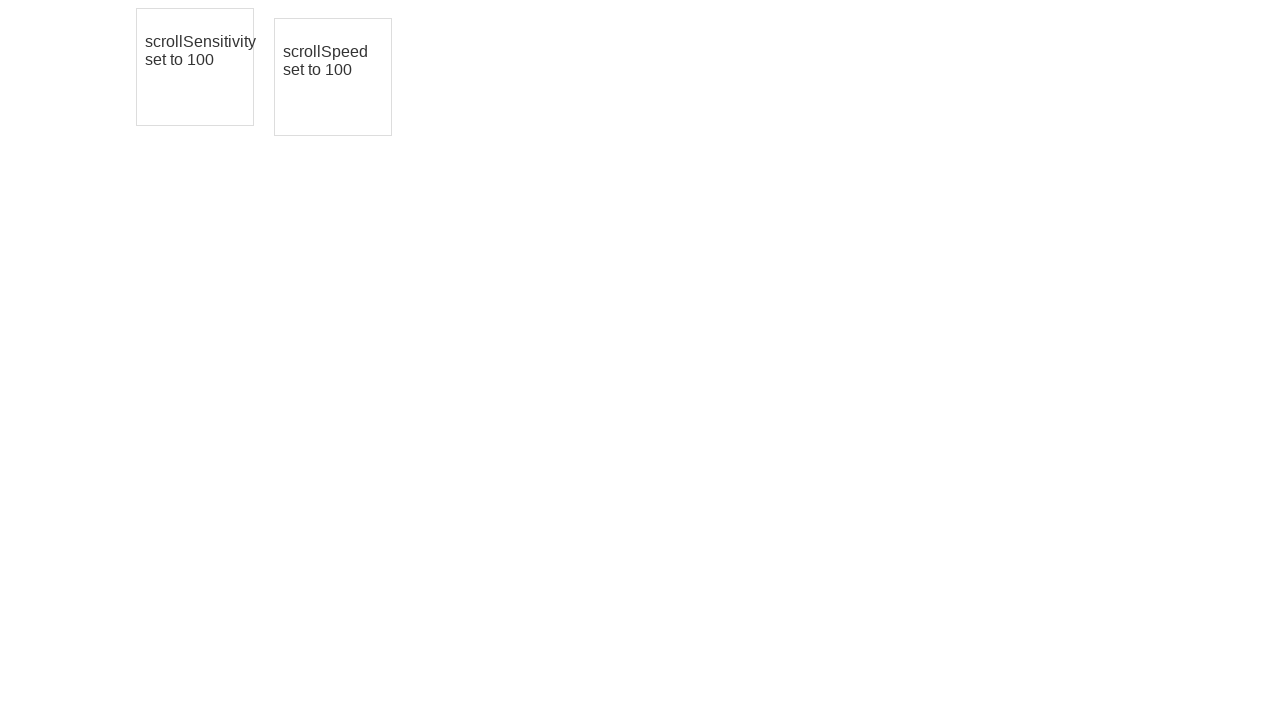

Pressed mouse button down for second drag of third element at (333, 77)
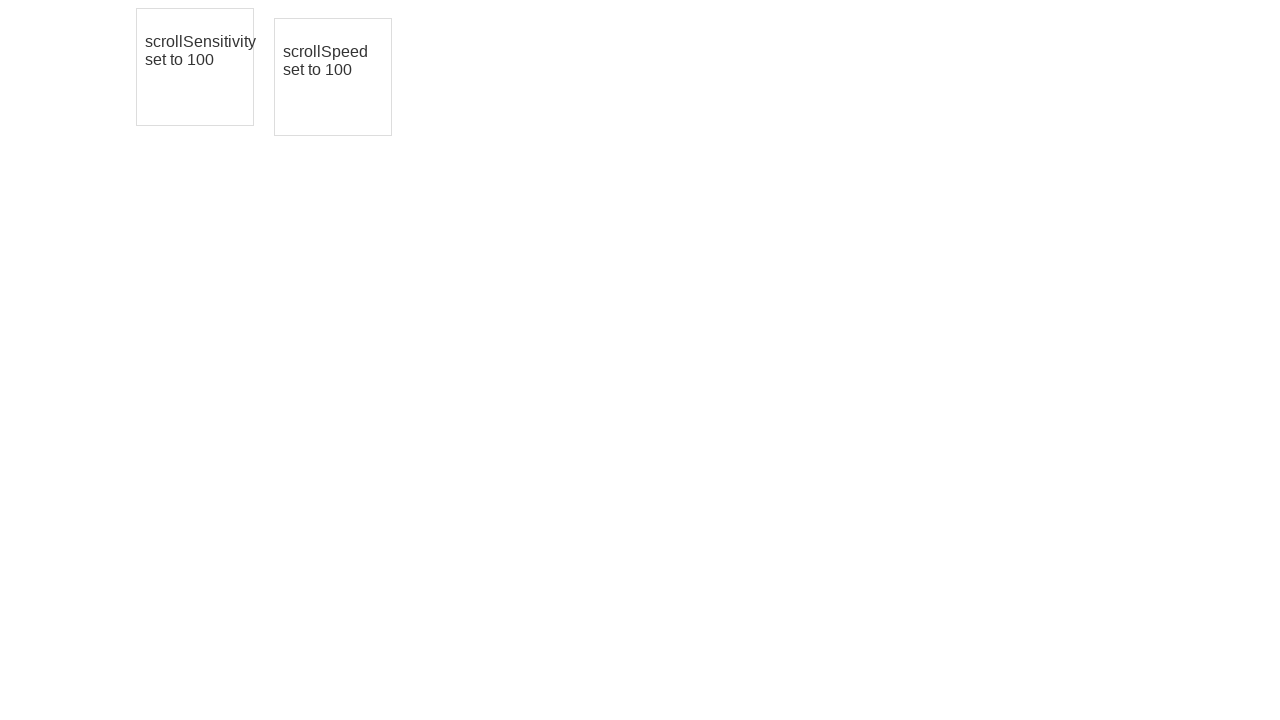

Moved mouse by additional offset (10, 10) while dragging at (343, 87)
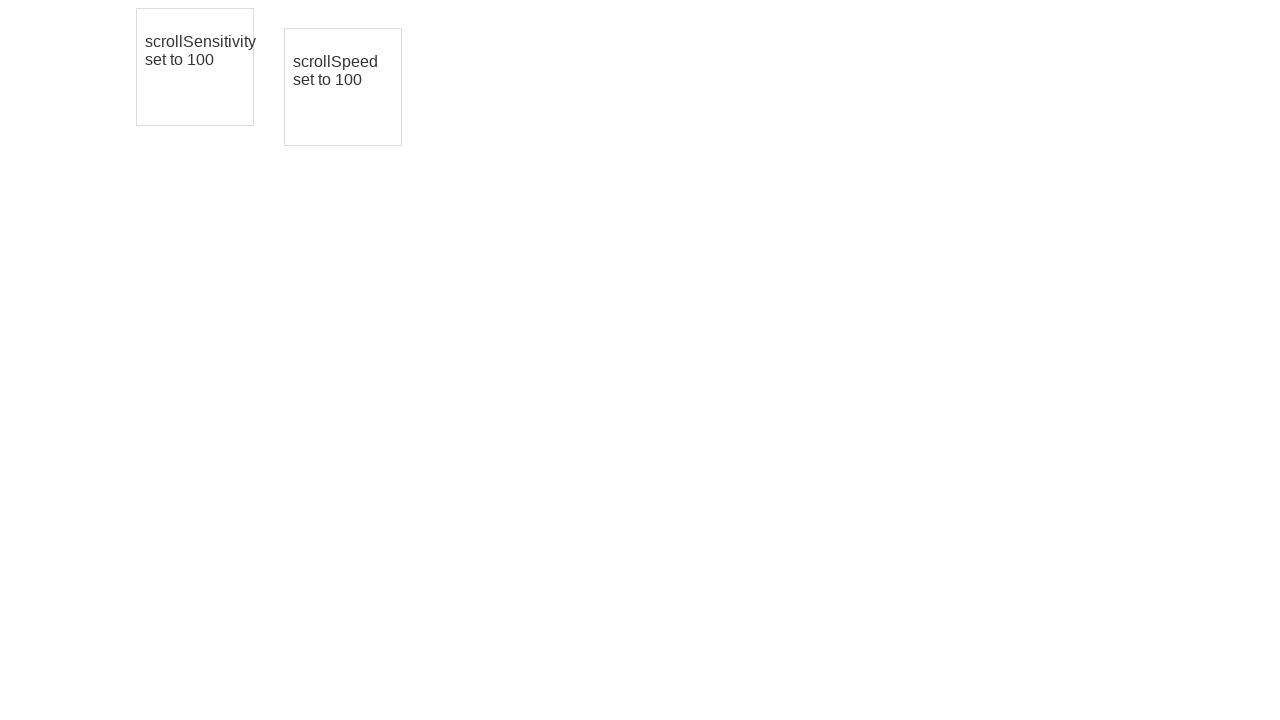

Released mouse button to complete second drag of third element at (343, 87)
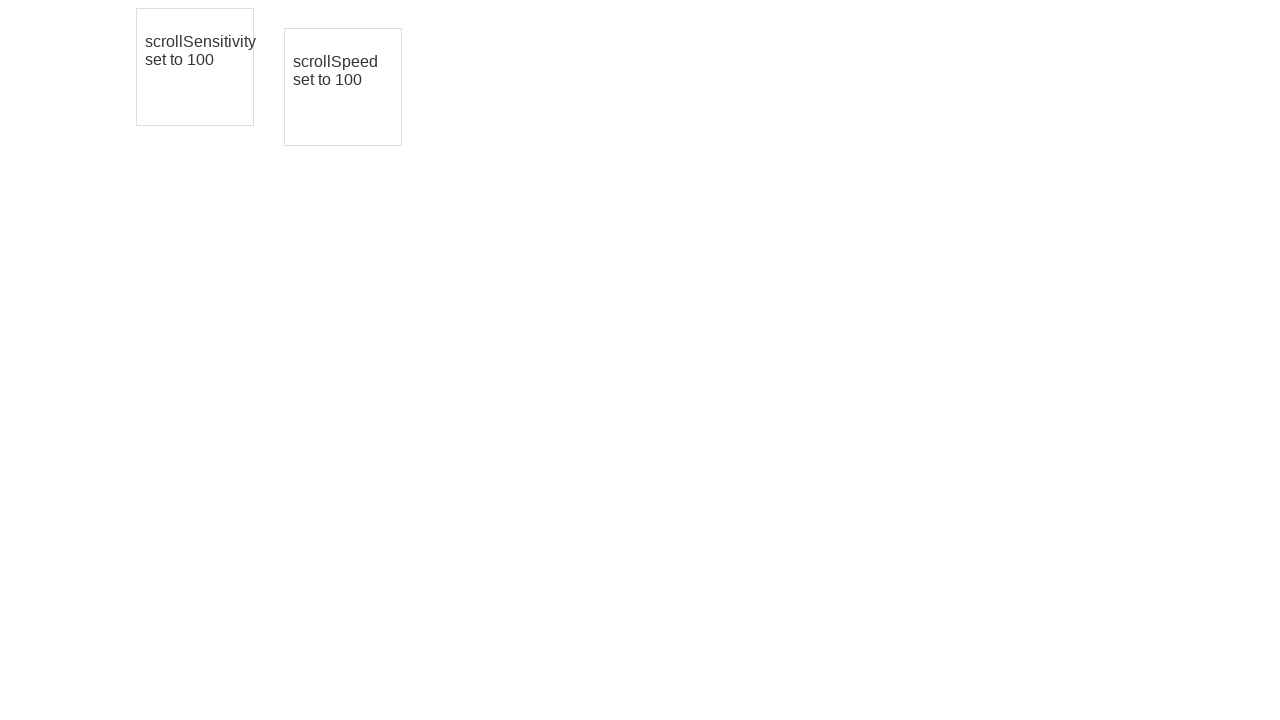

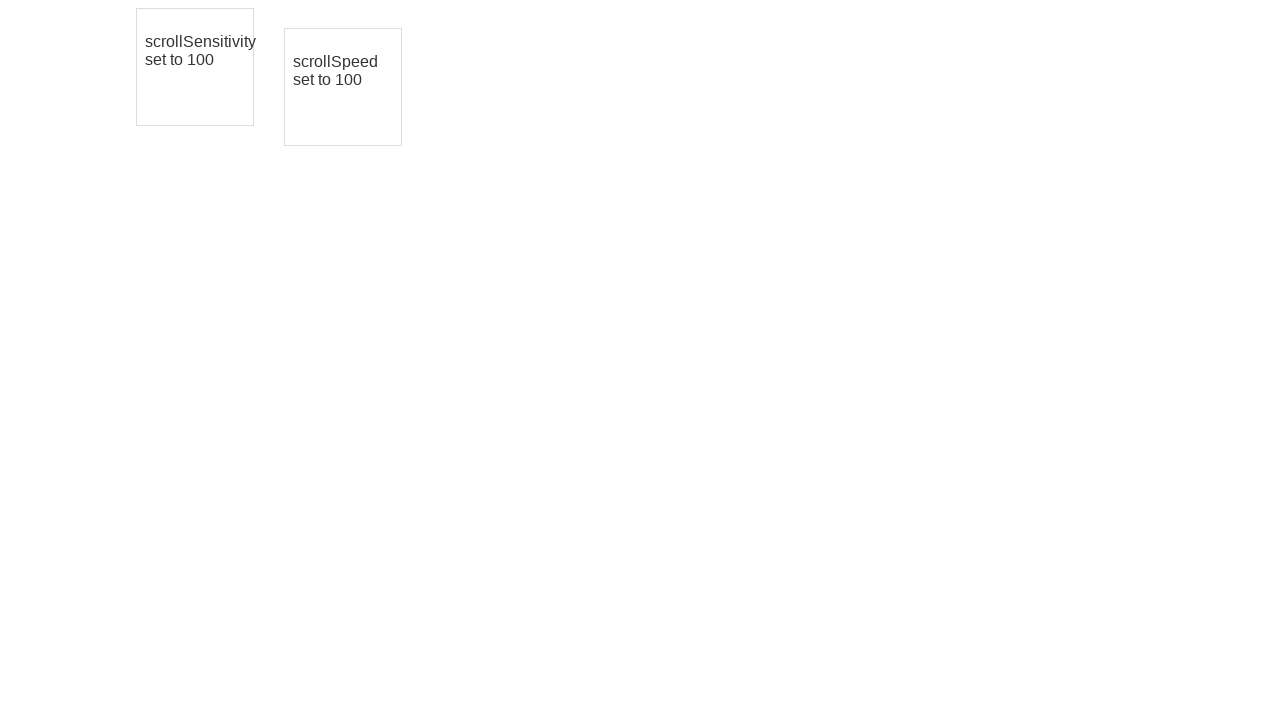